Tests the large modal dialog functionality by opening it, reading its content, and closing it

Starting URL: https://demoqa.com/modal-dialogs

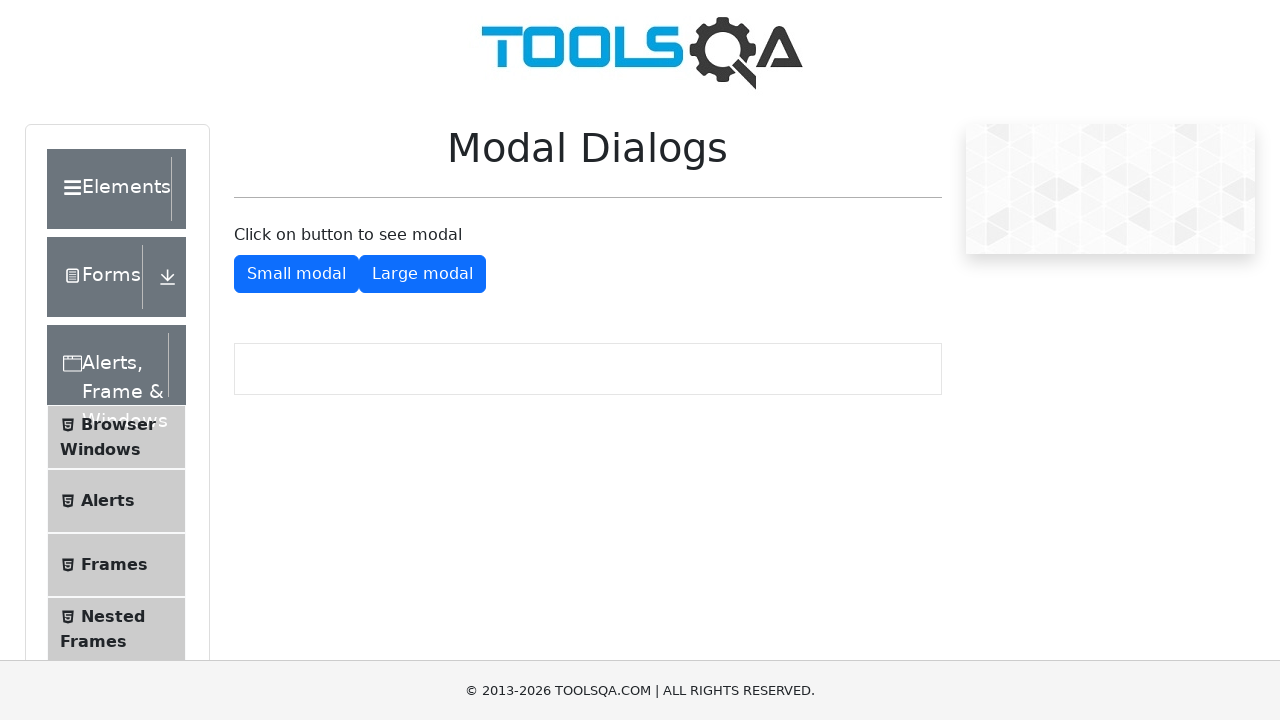

Clicked Large Modal button to open the modal at (422, 274) on #showLargeModal
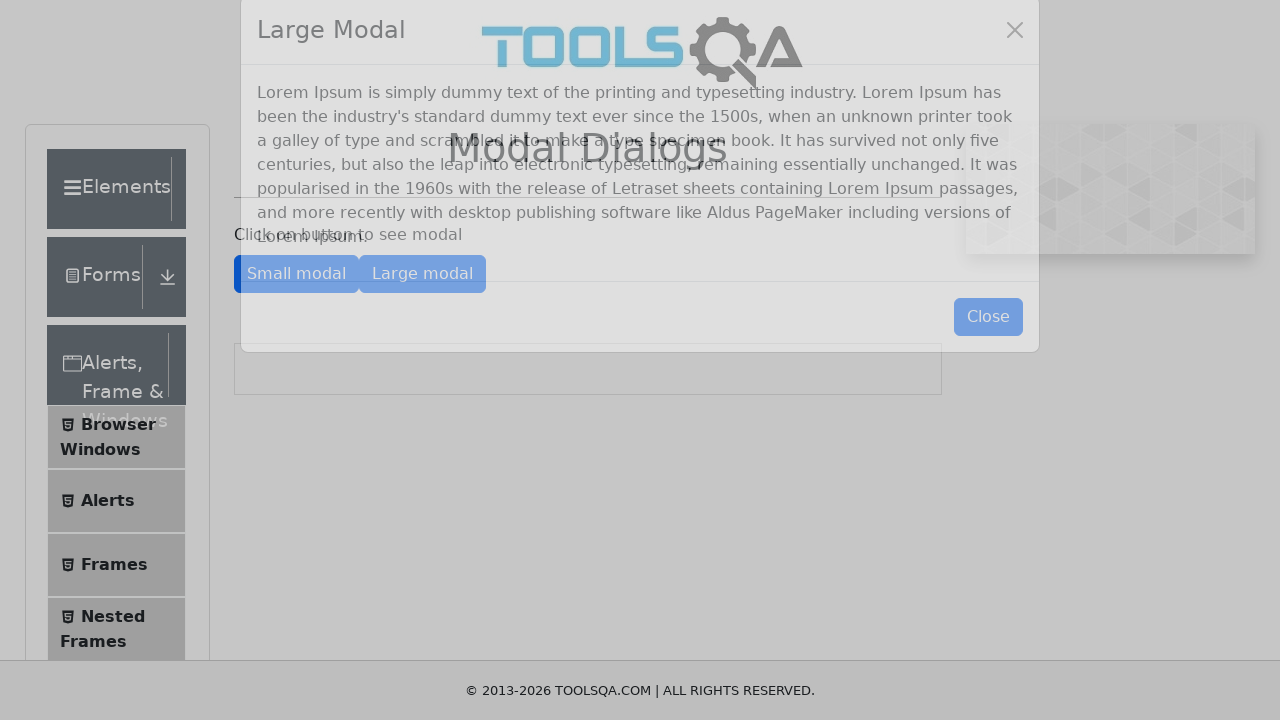

Large modal dialog opened and modal body became visible
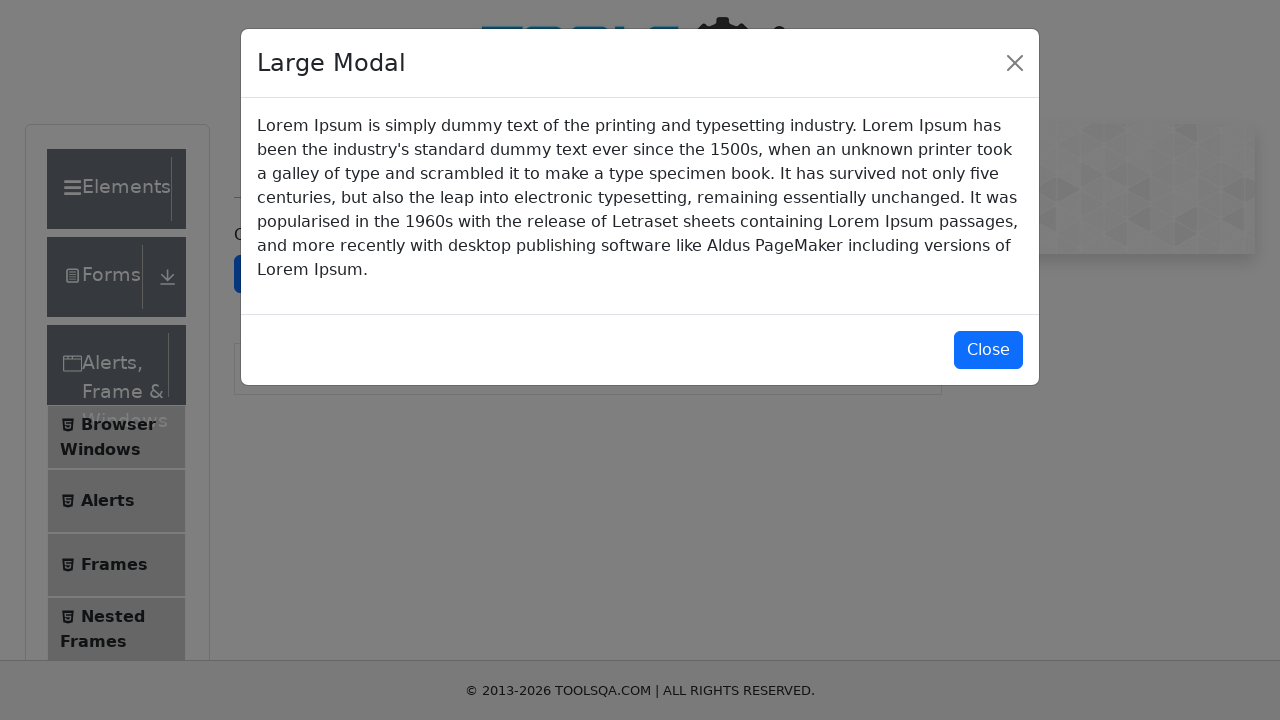

Read modal content text for verification
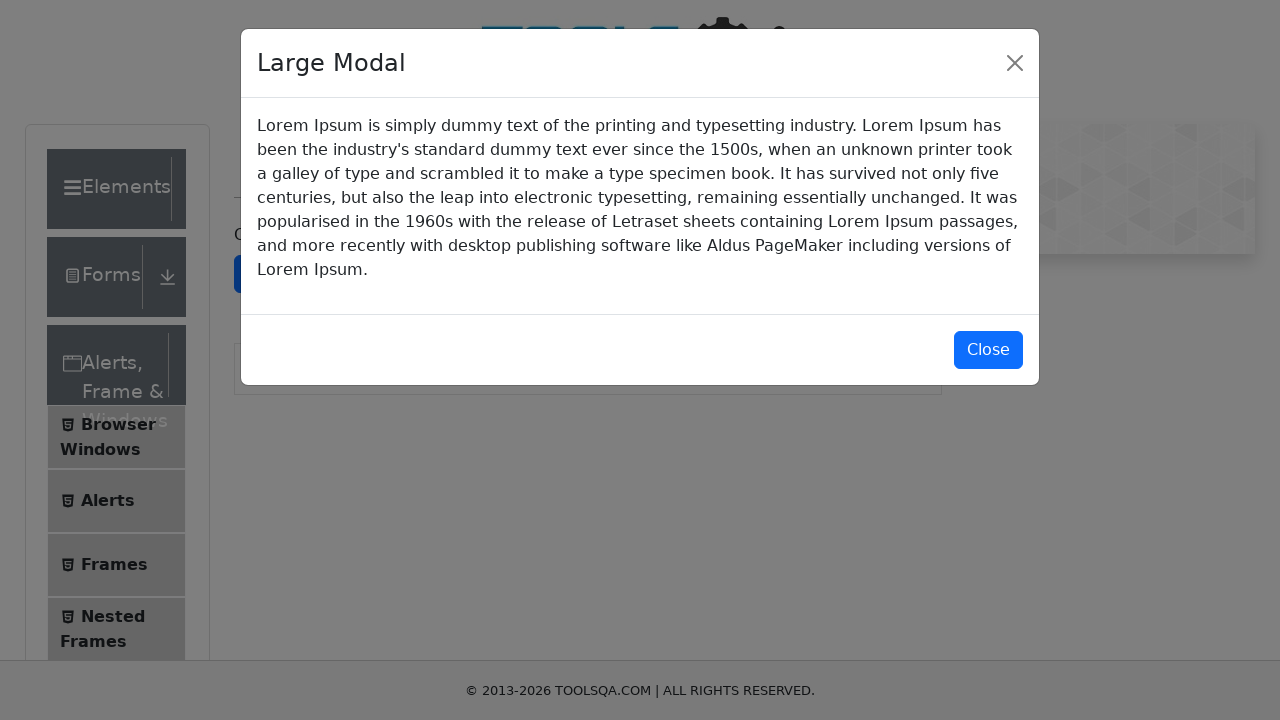

Clicked button to close the large modal dialog at (988, 350) on #closeLargeModal
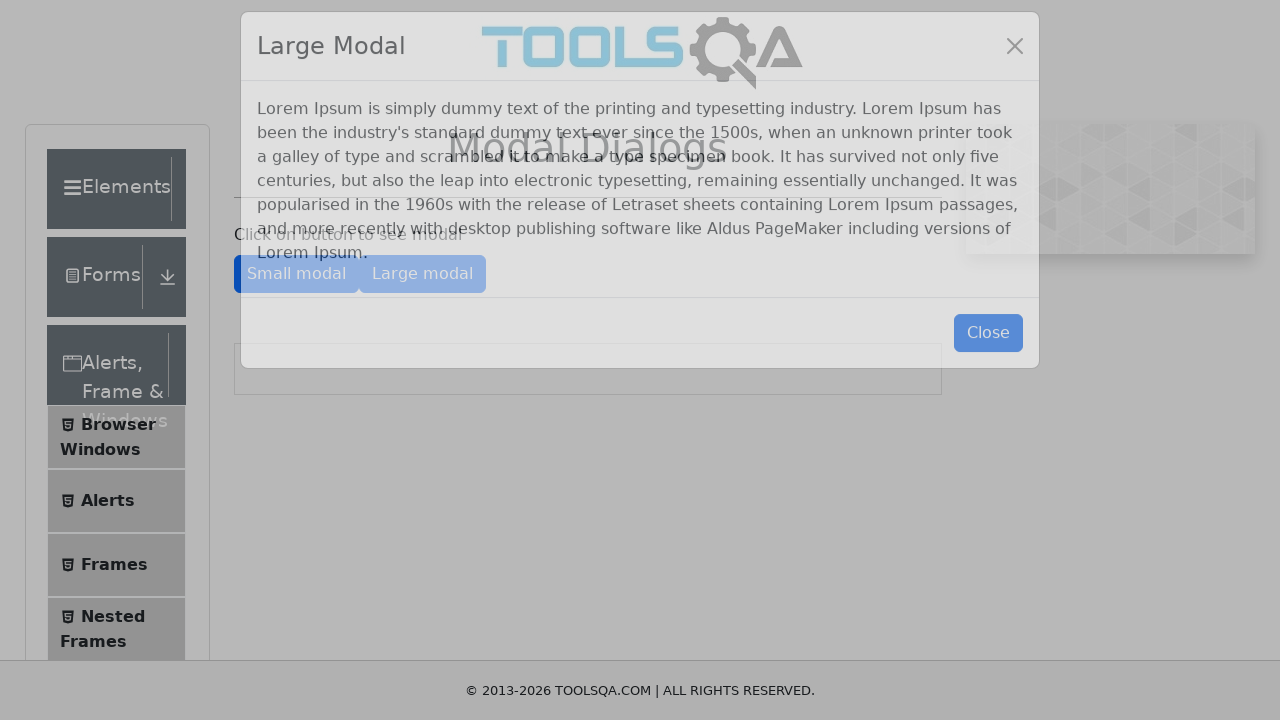

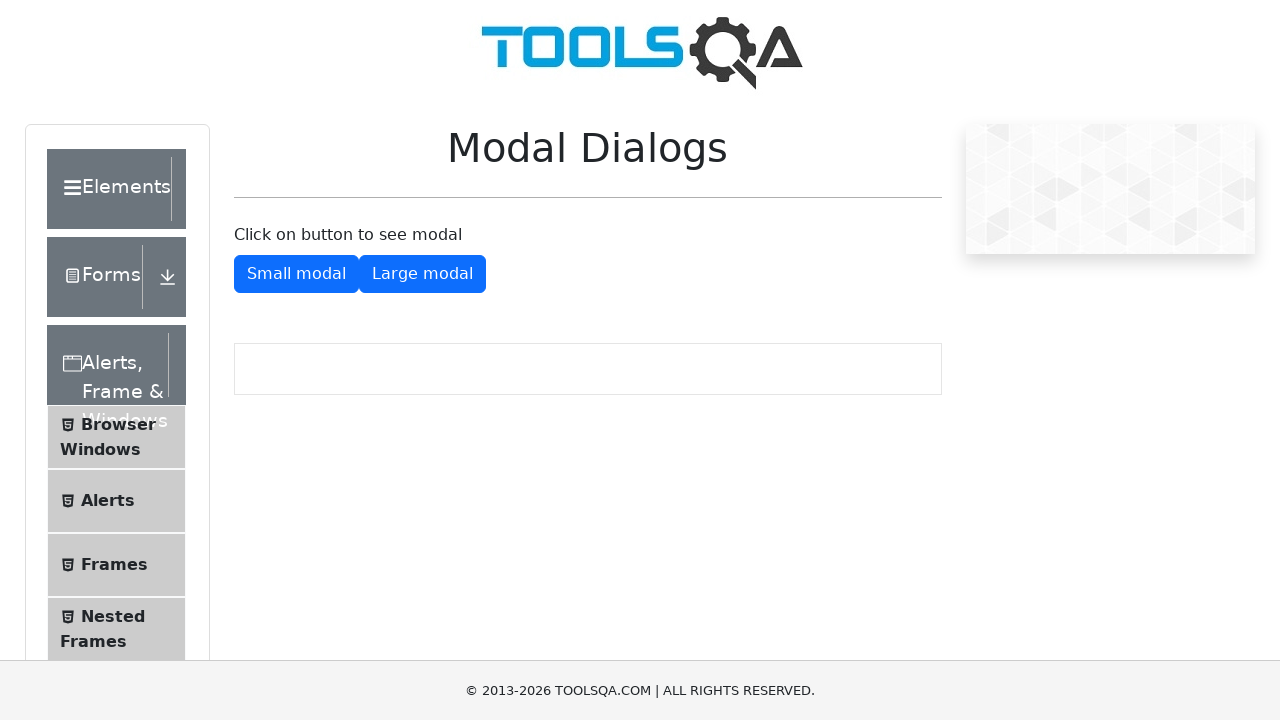